Navigates to a security testing website and verifies the page loads correctly by waiting for content to appear

Starting URL: https://www.nowsecure.nl/

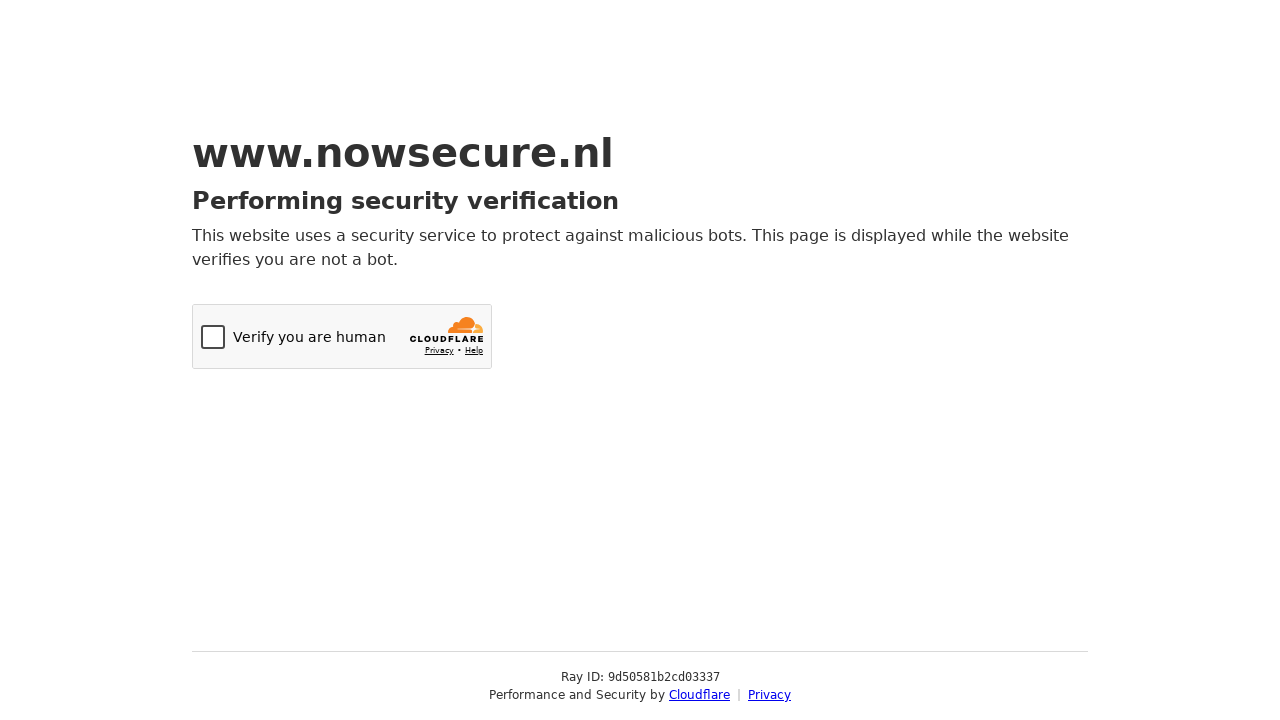

Navigated to https://www.nowsecure.nl/
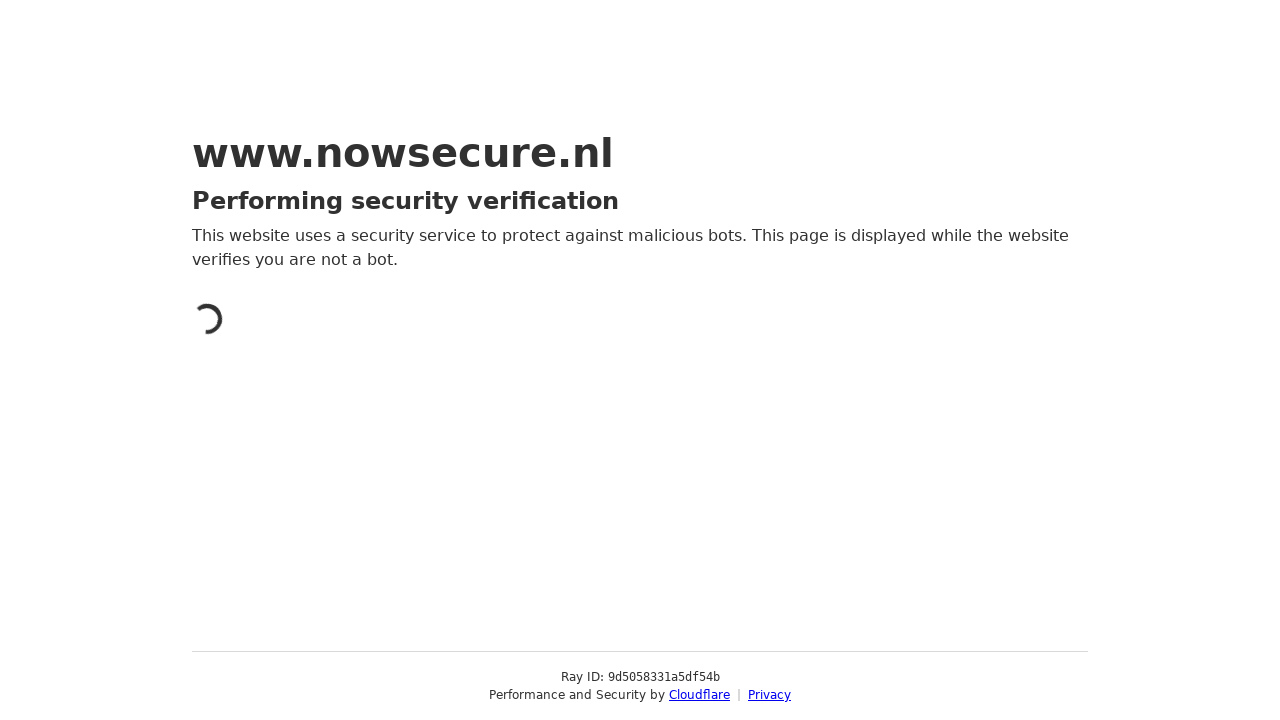

Page reached networkidle load state
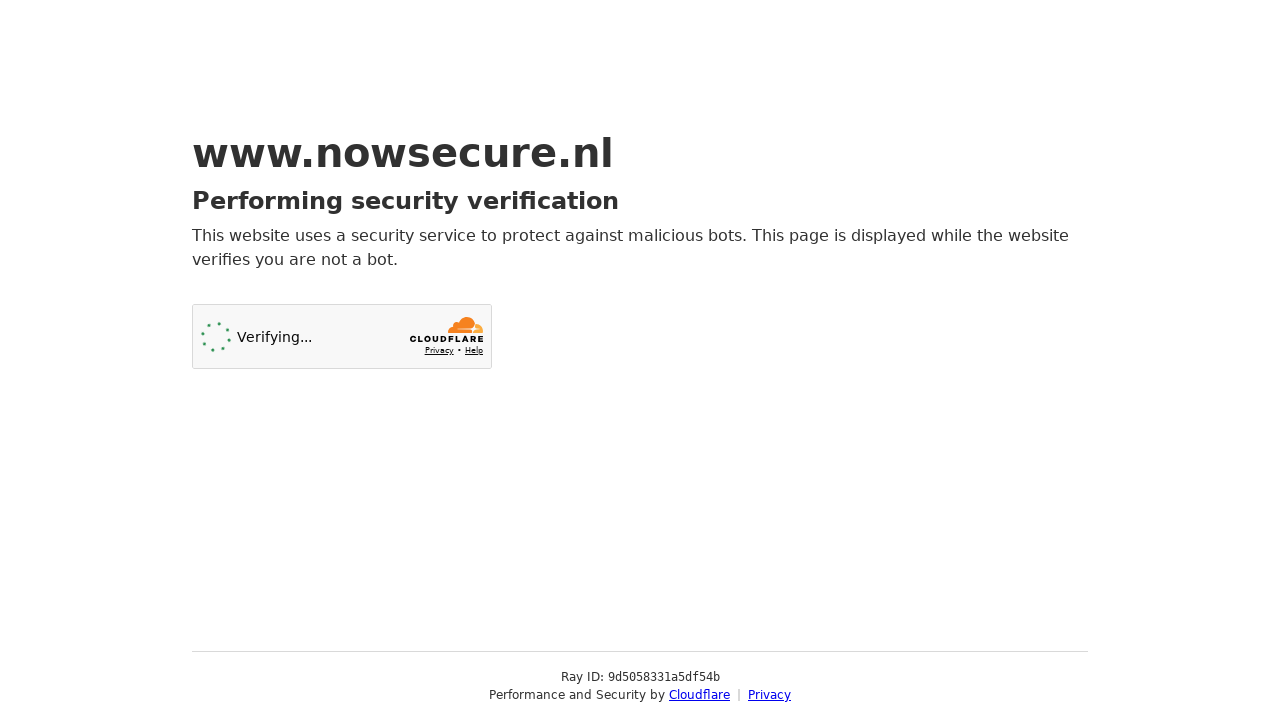

Body element is present on the page
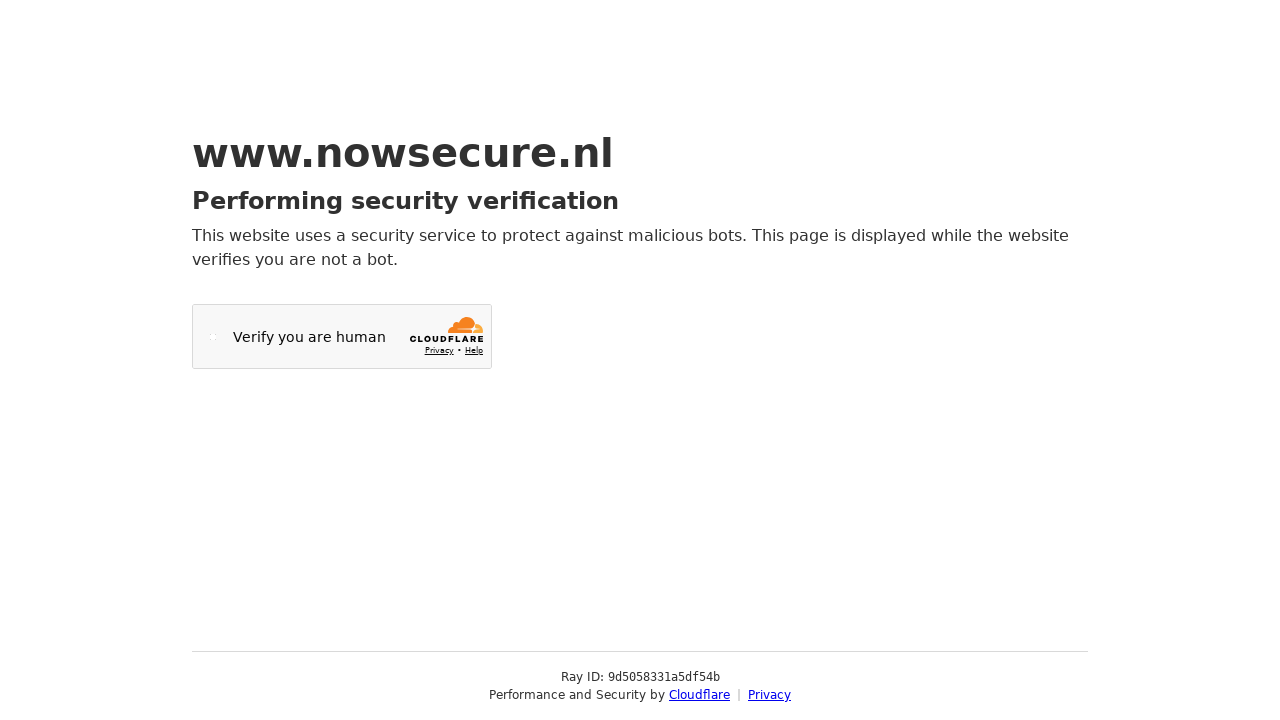

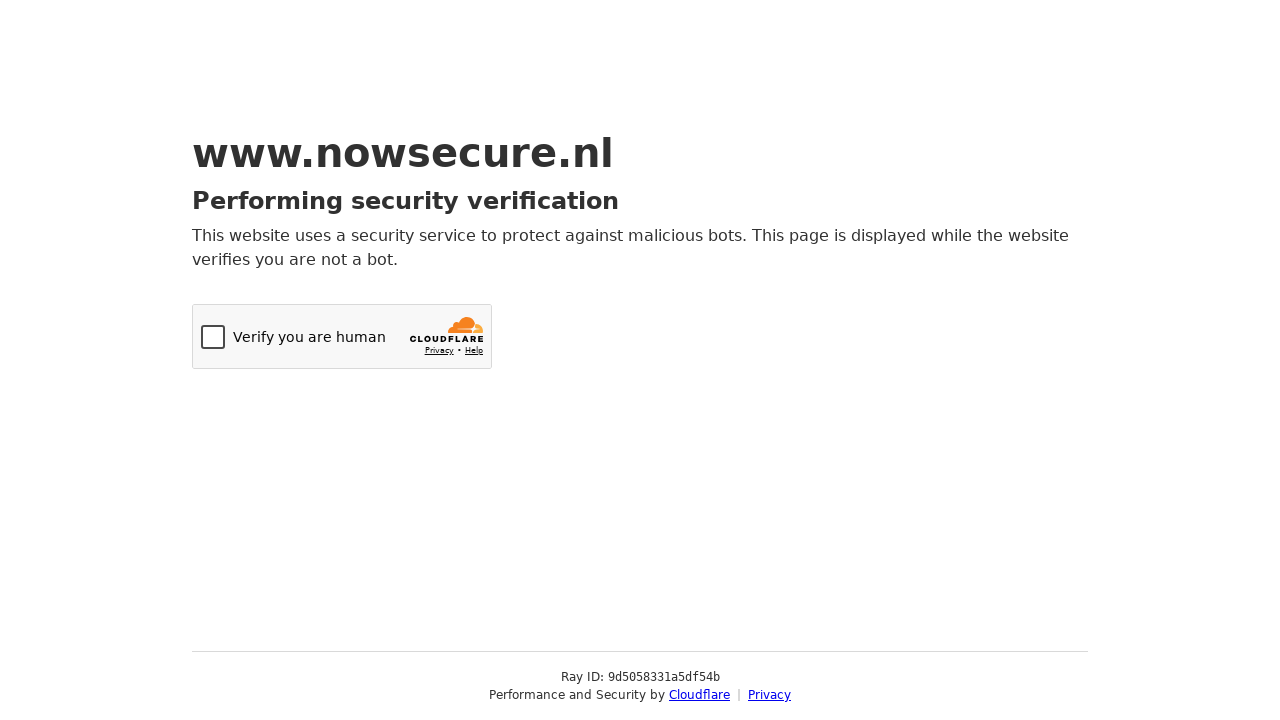